Tests sorting a text table column (Email) in ascending order by clicking the column header

Starting URL: http://the-internet.herokuapp.com/tables

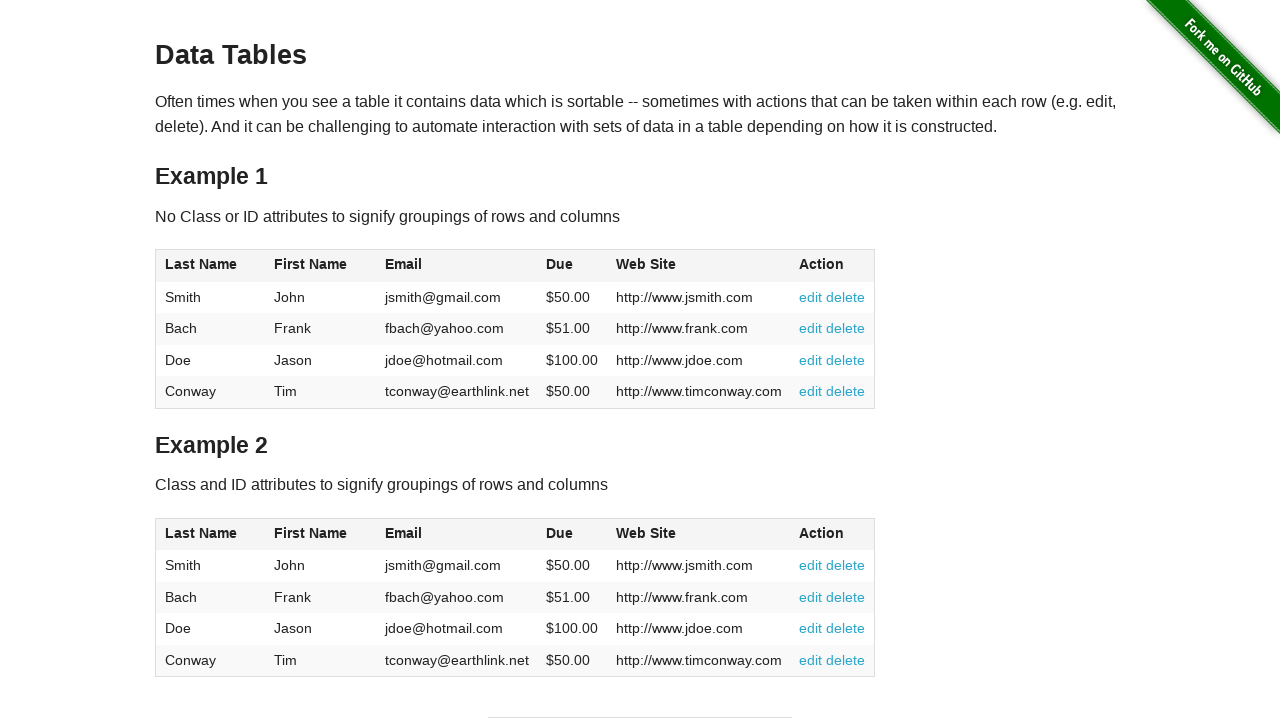

Clicked Email column header to sort in ascending order at (457, 266) on #table1 thead tr th:nth-of-type(3)
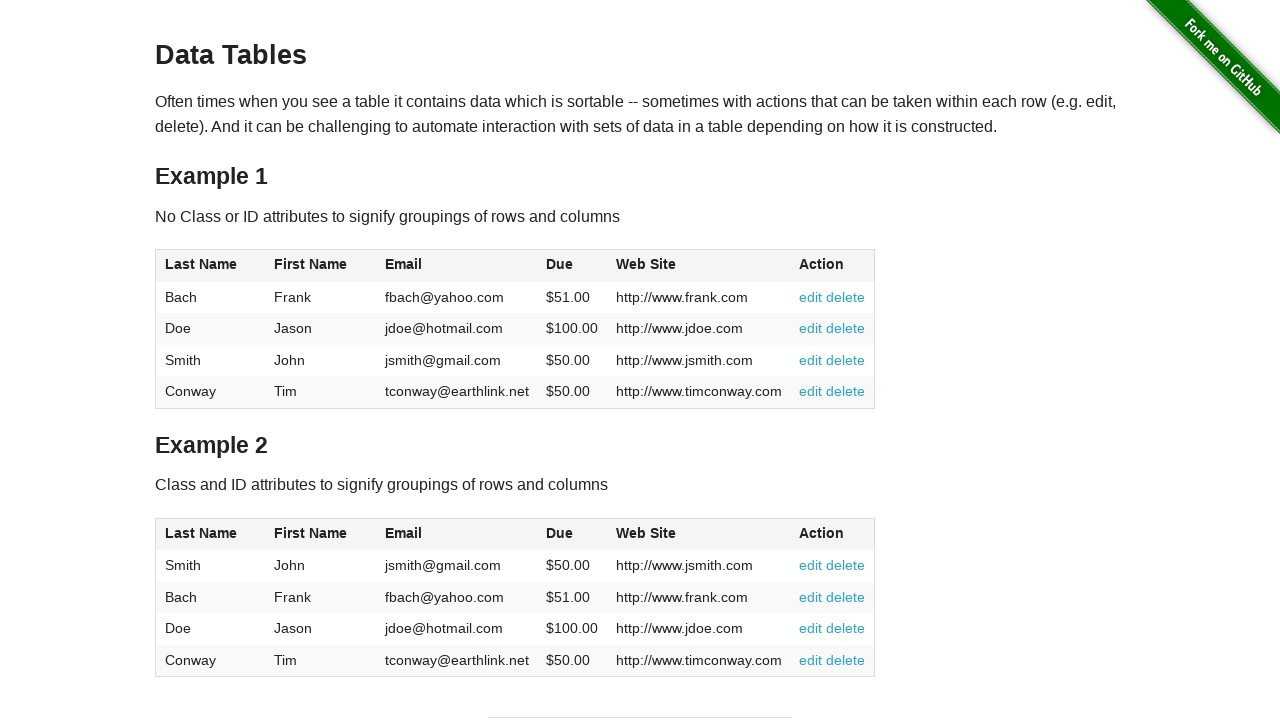

Email column values loaded after sort
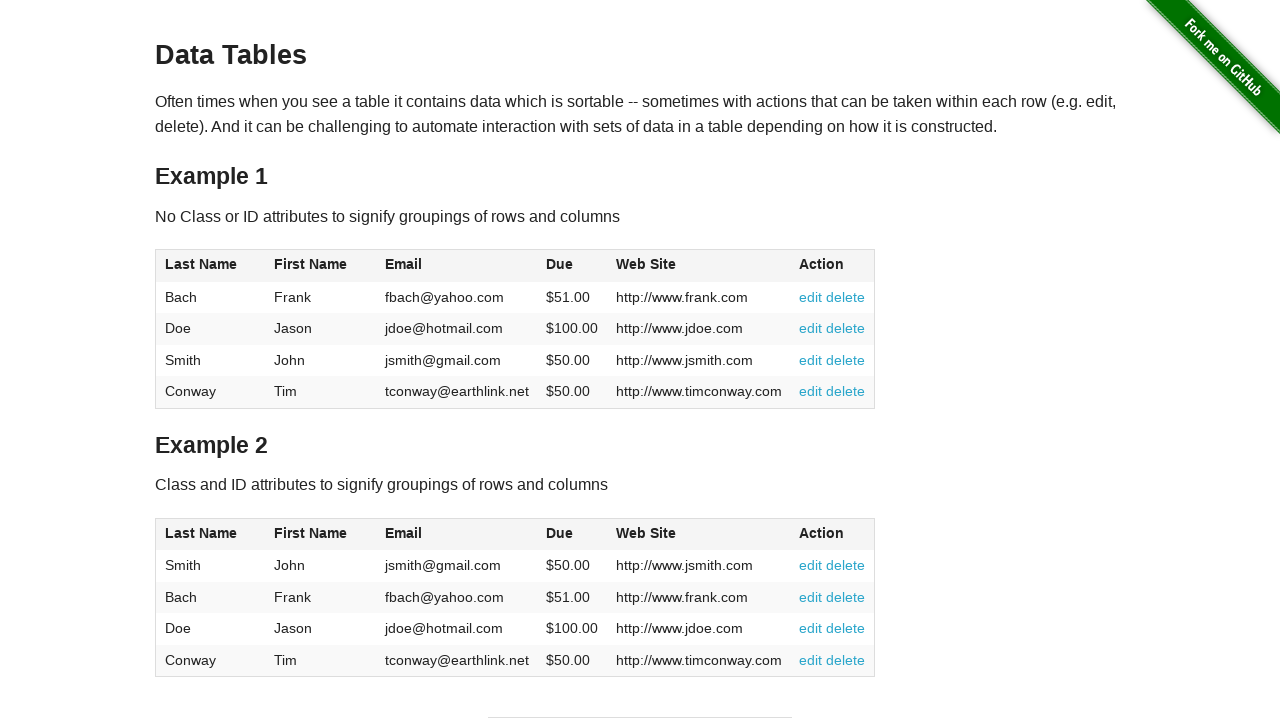

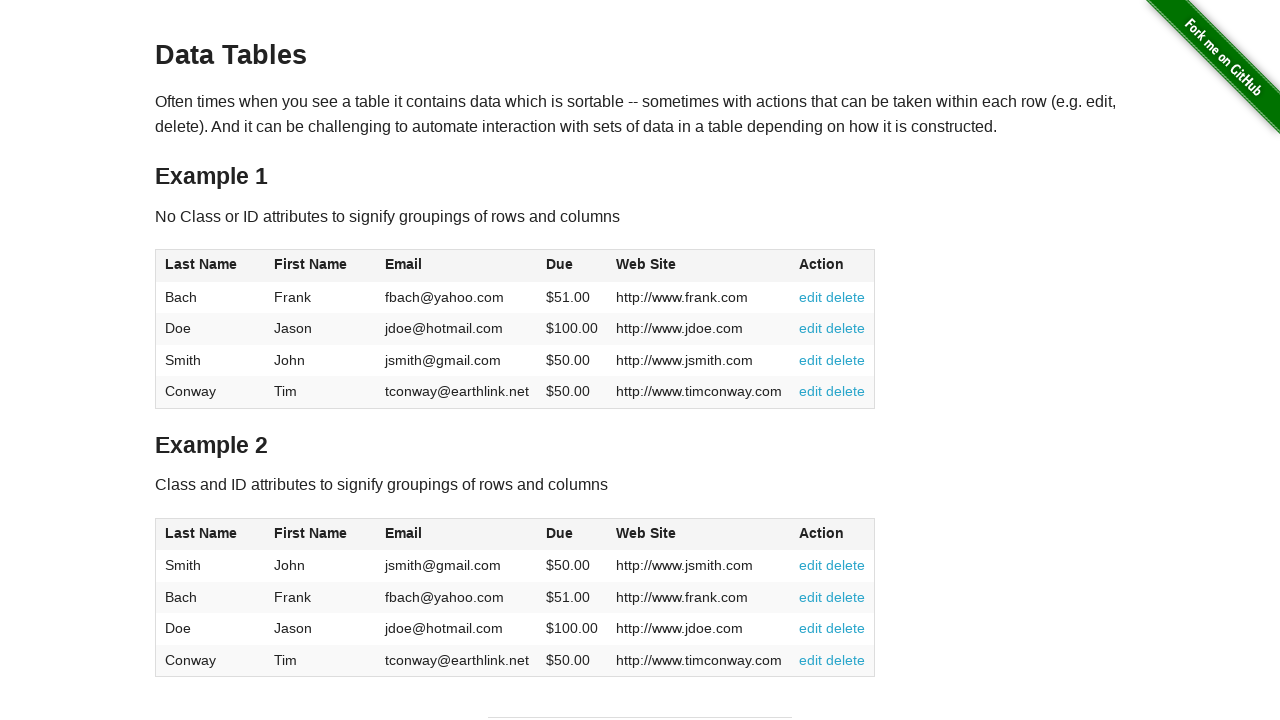